Searches for "phone", clicks the first product, and verifies the product name contains "phone"

Starting URL: https://www.testotomasyonu.com

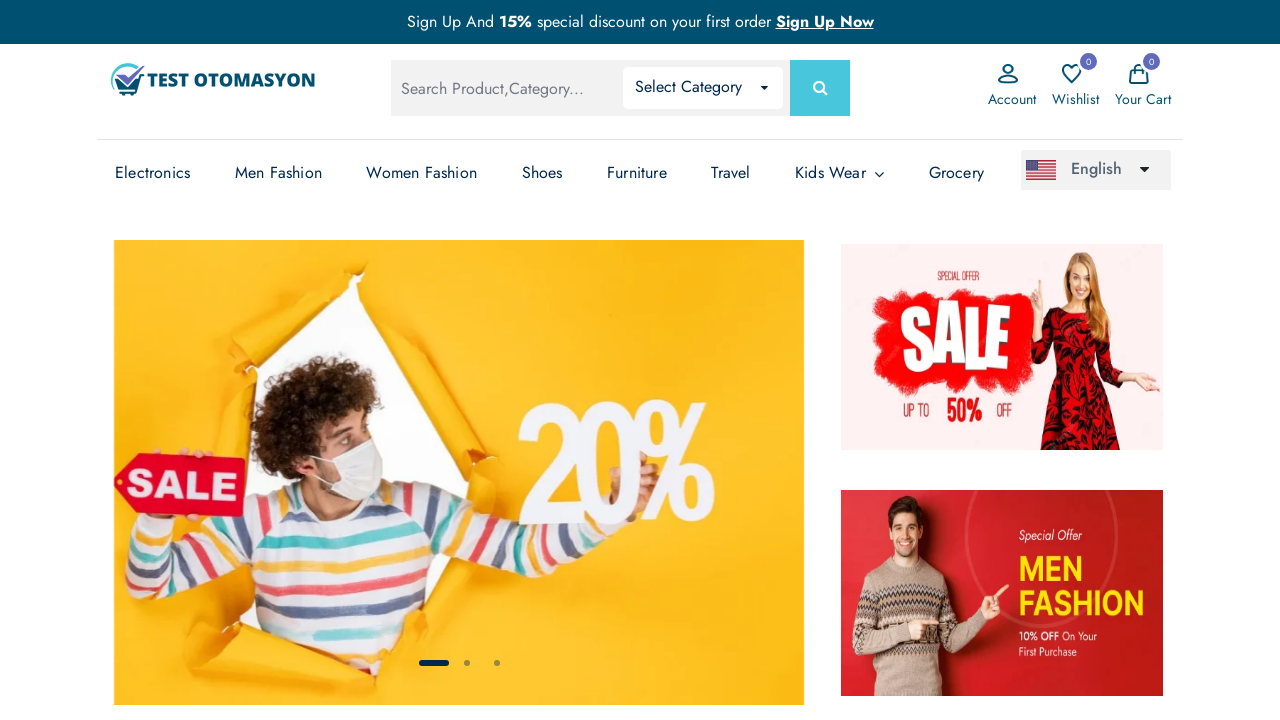

Filled search field with 'phone' on input[class*='search']
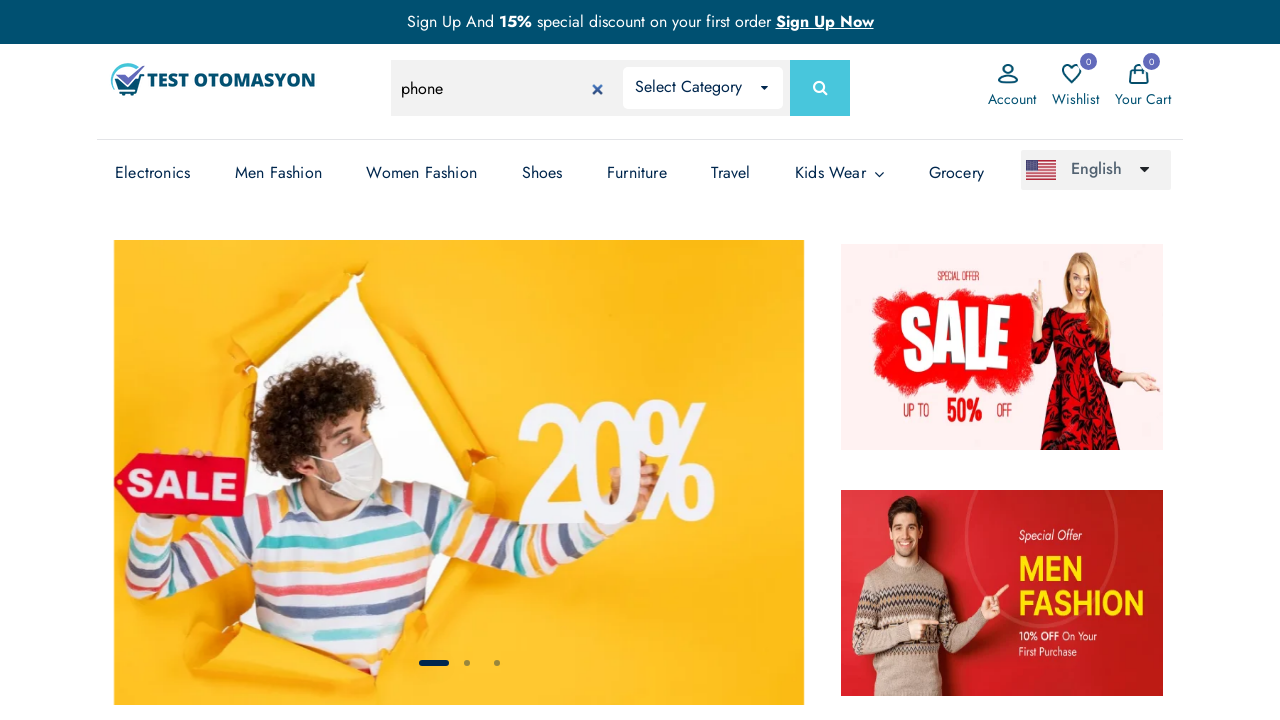

Pressed Enter to search for 'phone' on input[class*='search']
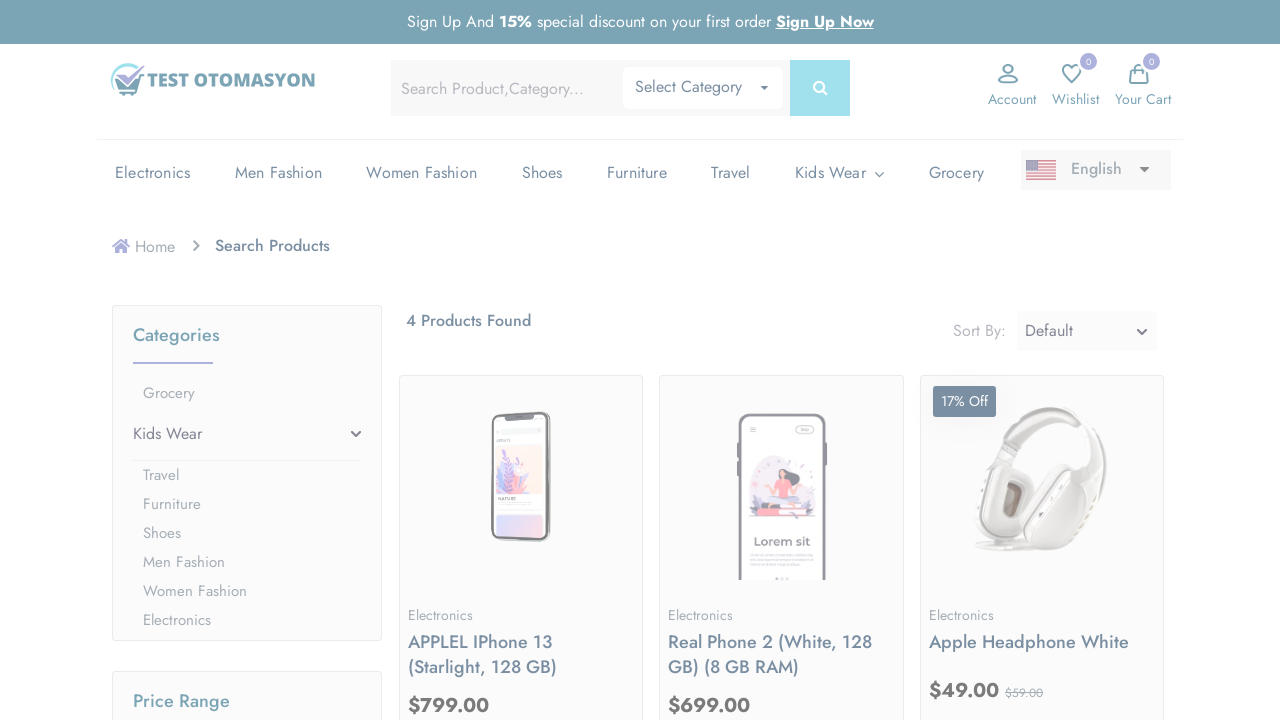

Search results loaded - product boxes visible
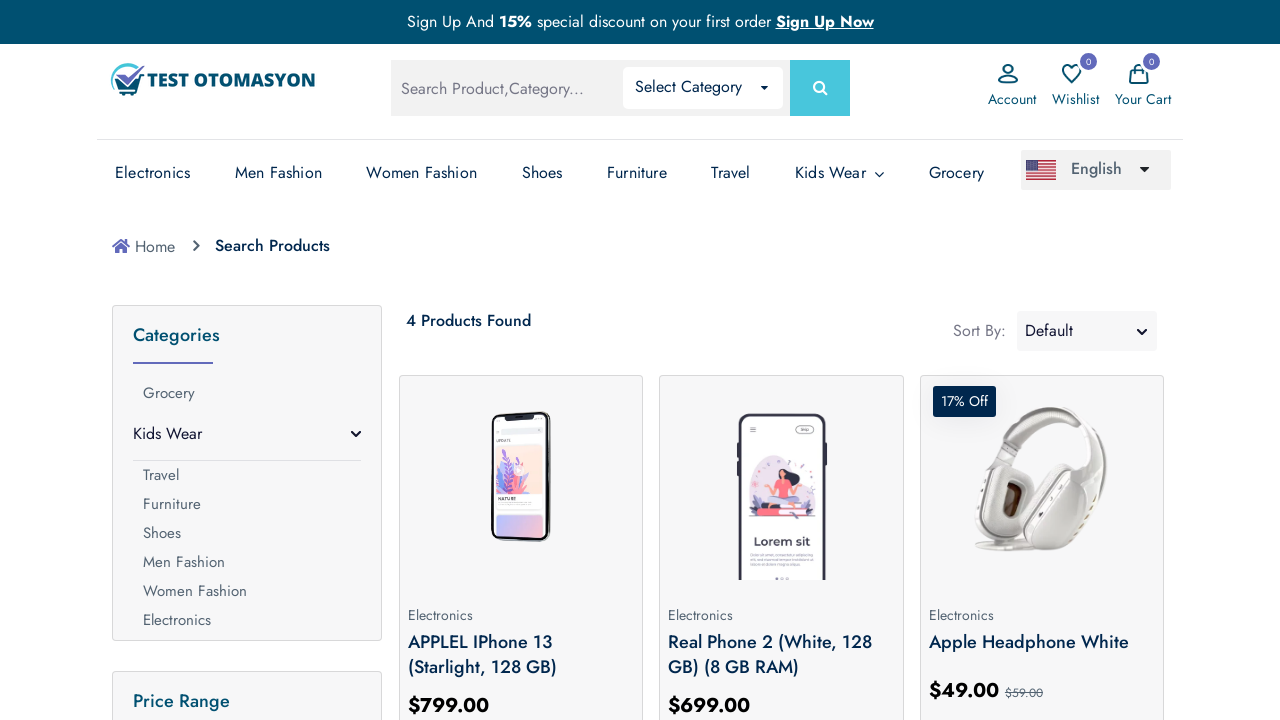

Clicked the first product in search results at (521, 540) on [class*='product-box'] >> nth=0
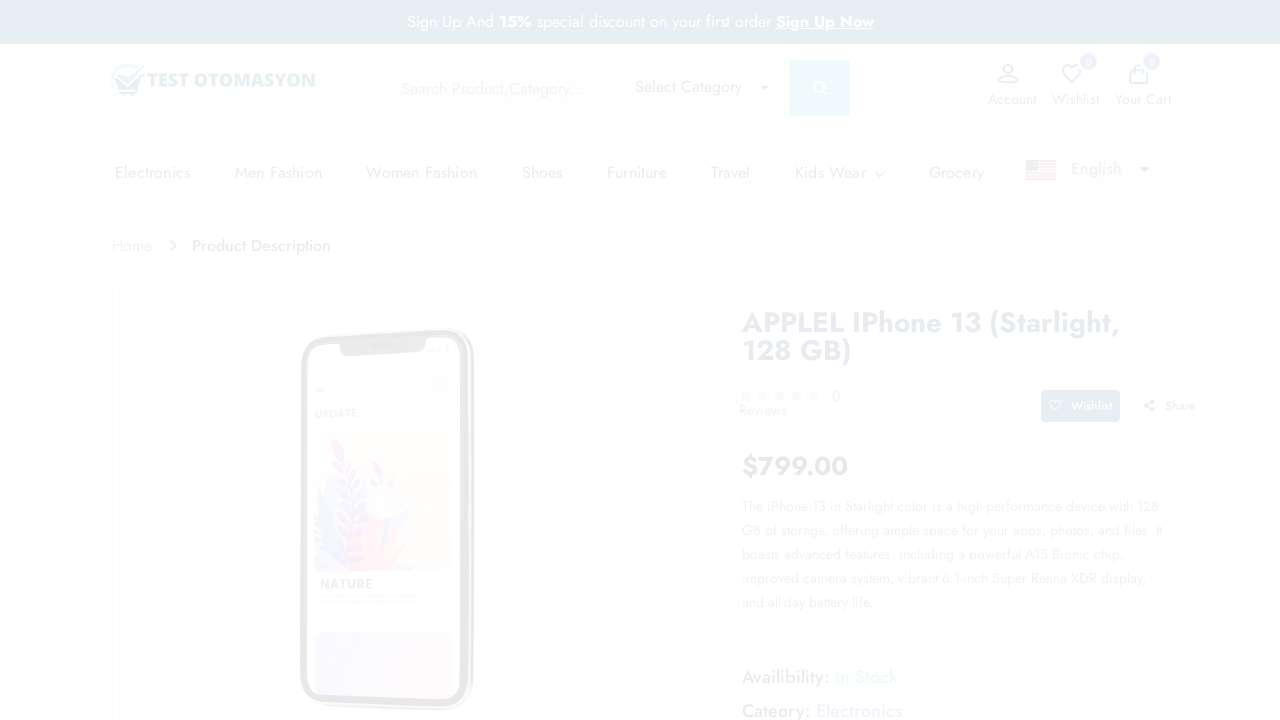

Product page loaded - product title element visible
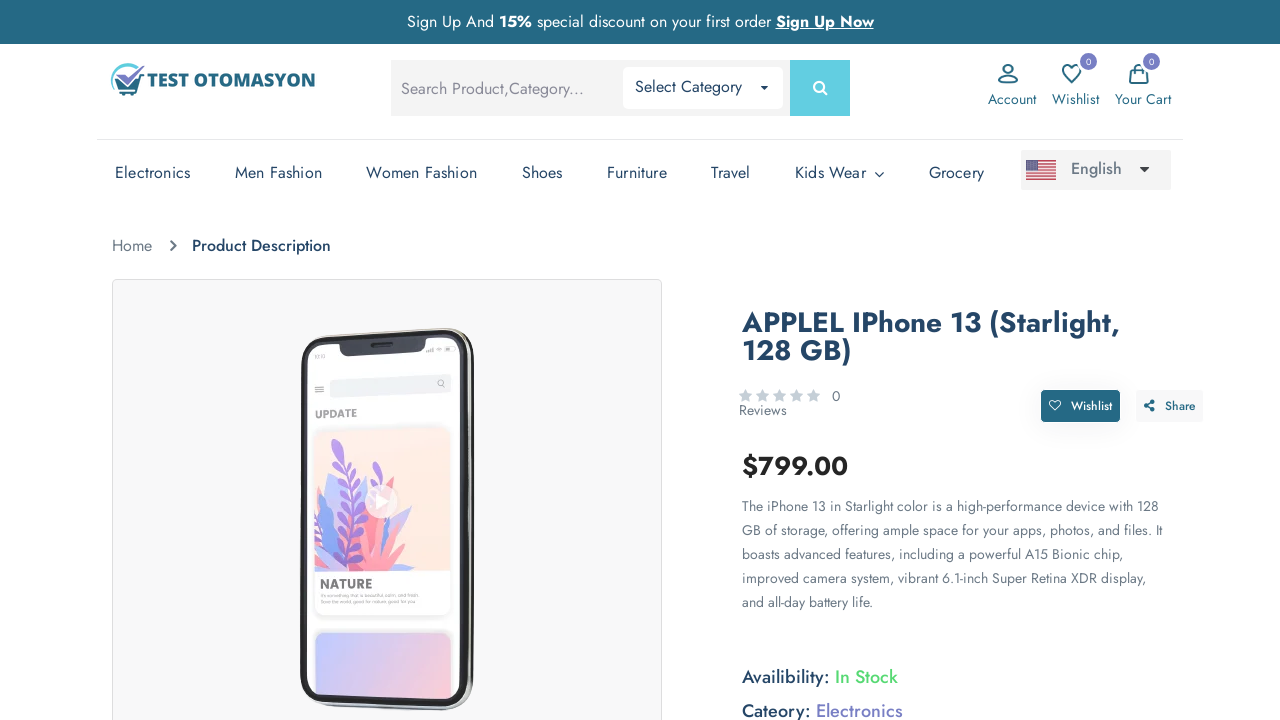

Retrieved product name: 'Apple iPhone 13 (Starlight, 128 GB)'
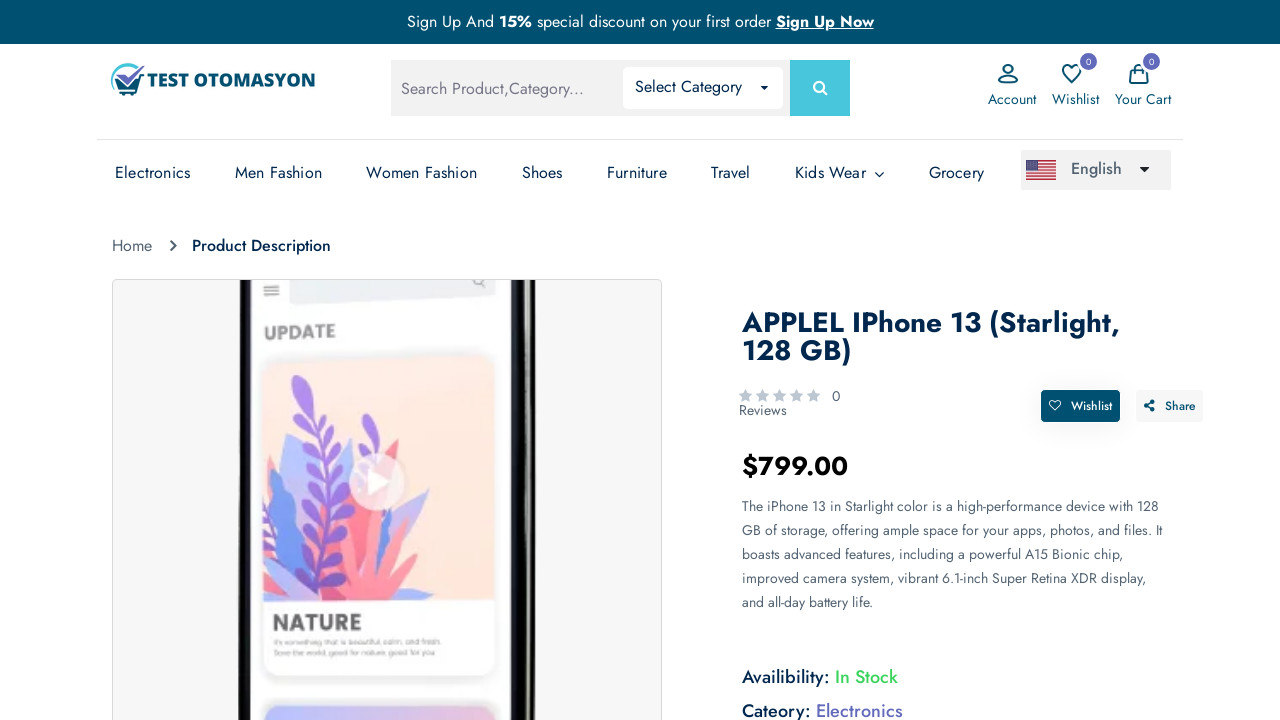

Verified that product name contains 'phone' - test passed
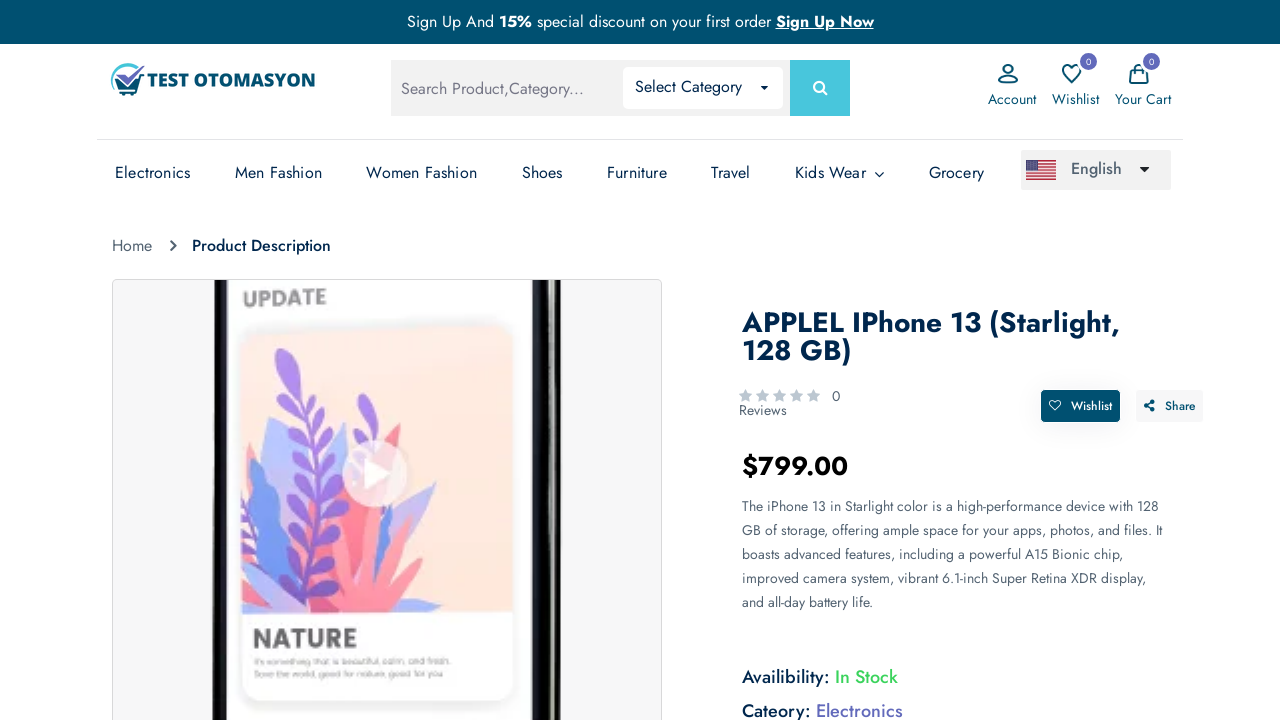

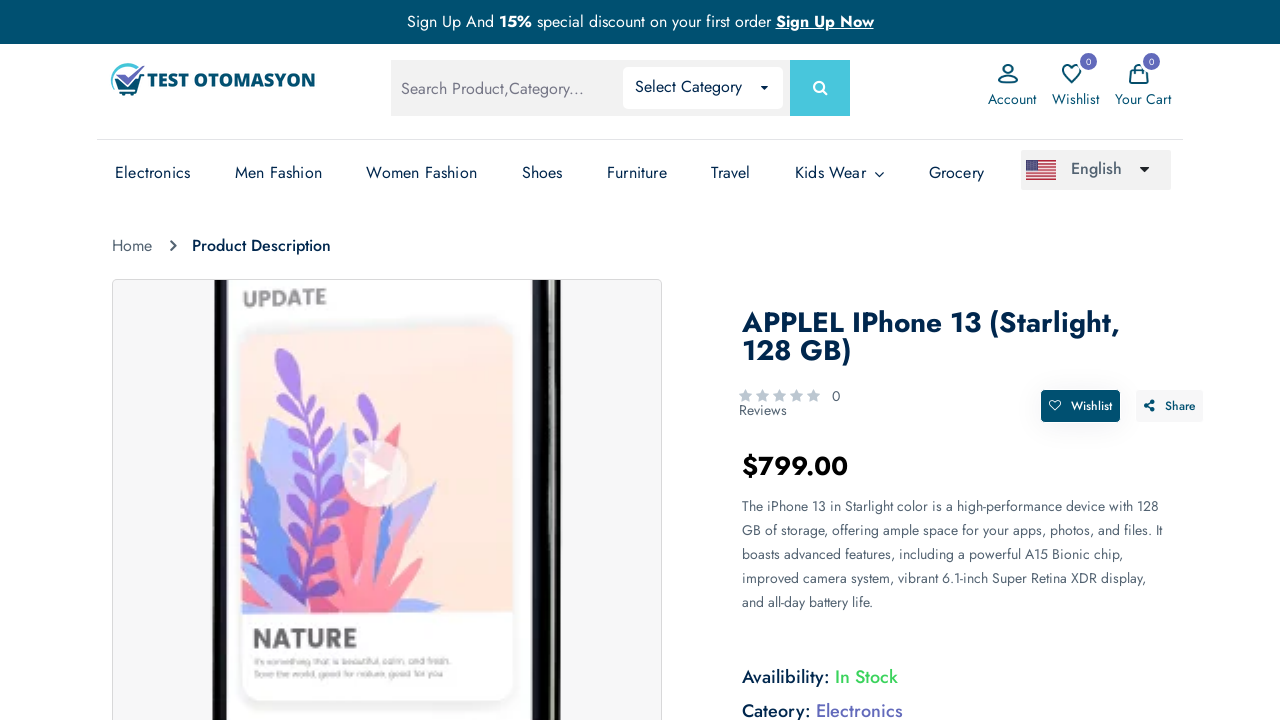